Tests drag and drop functionality by dragging an element horizontally by 200 pixels

Starting URL: https://www.leafground.com/drag.xhtml

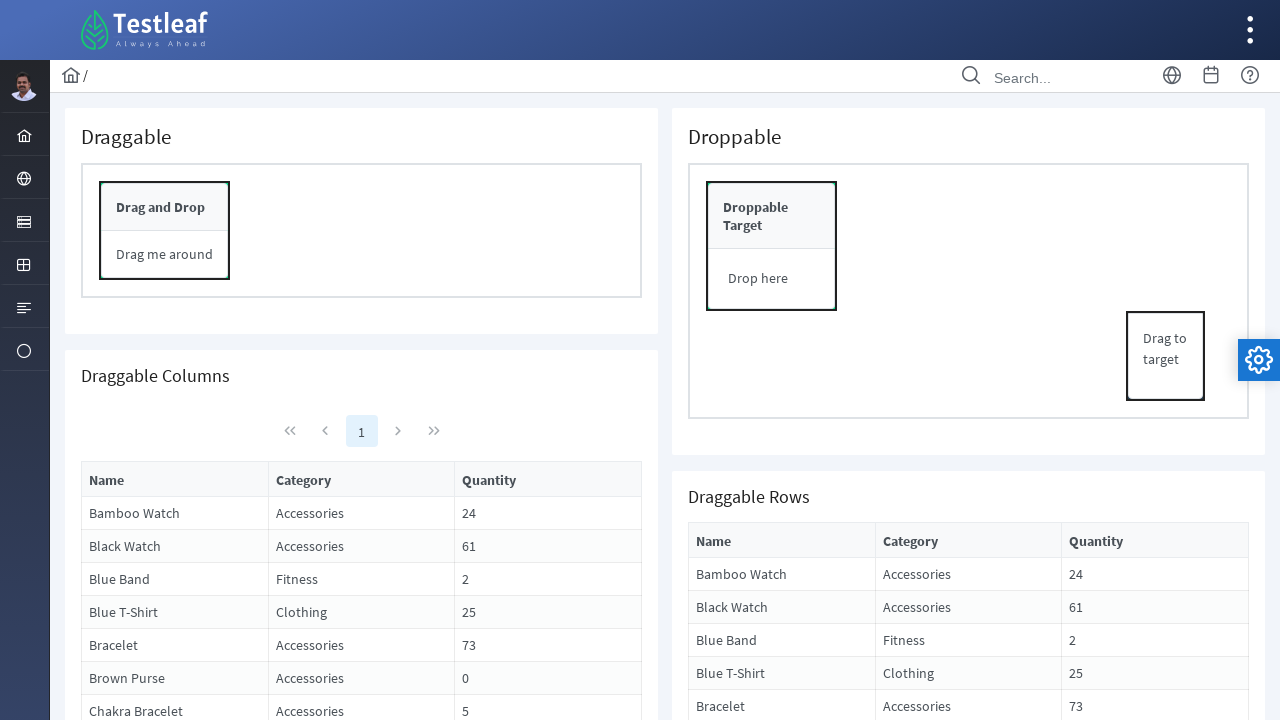

Located draggable element with ID form:conpnl
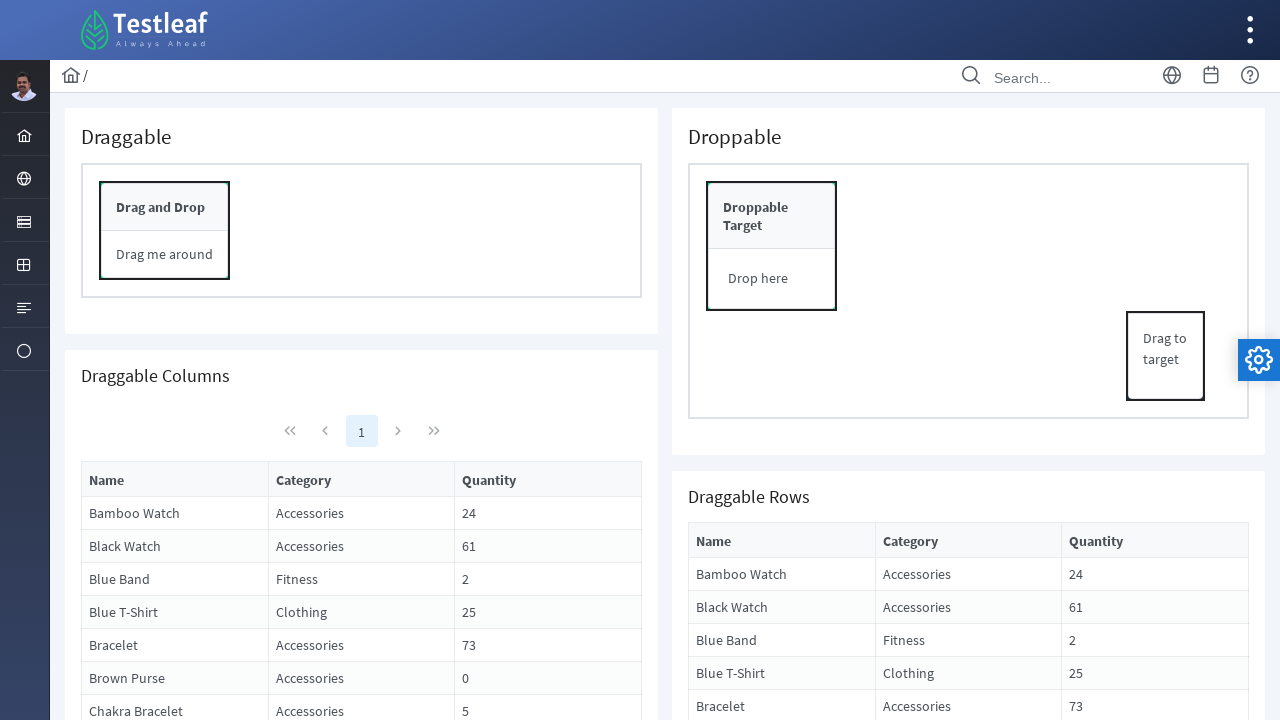

Retrieved bounding box of draggable element
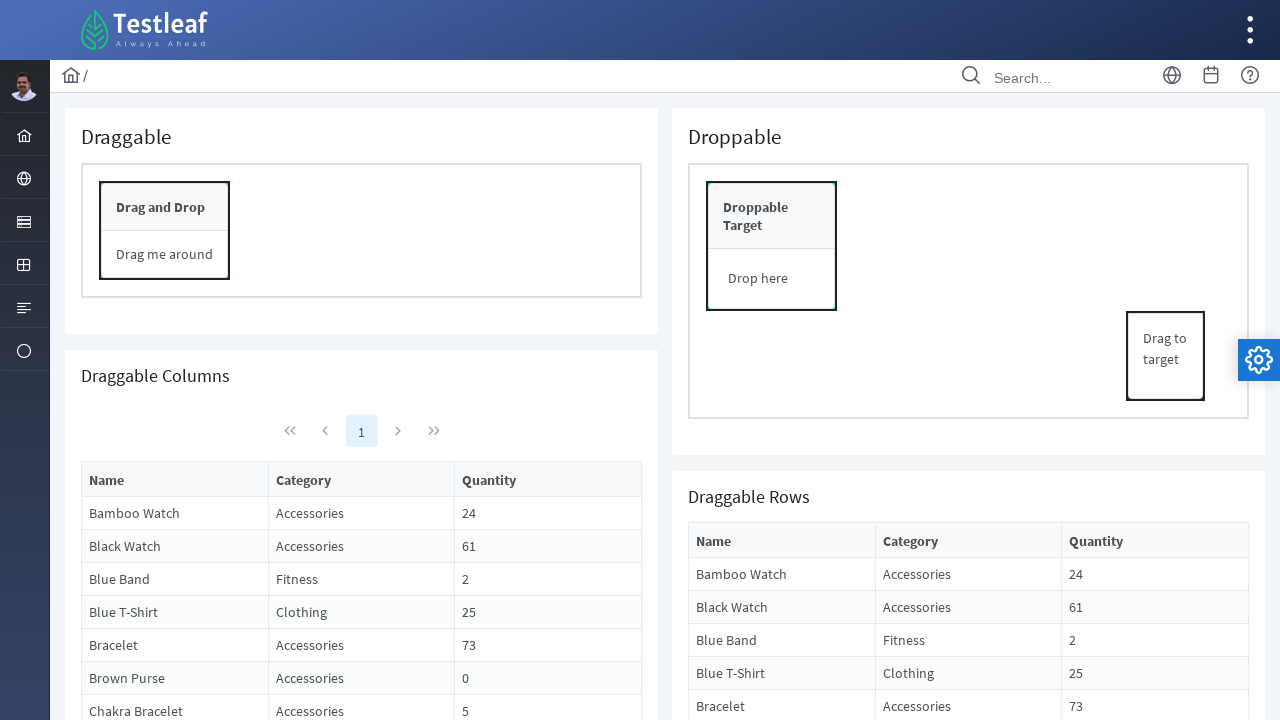

Moved mouse to center of draggable element at (165, 231)
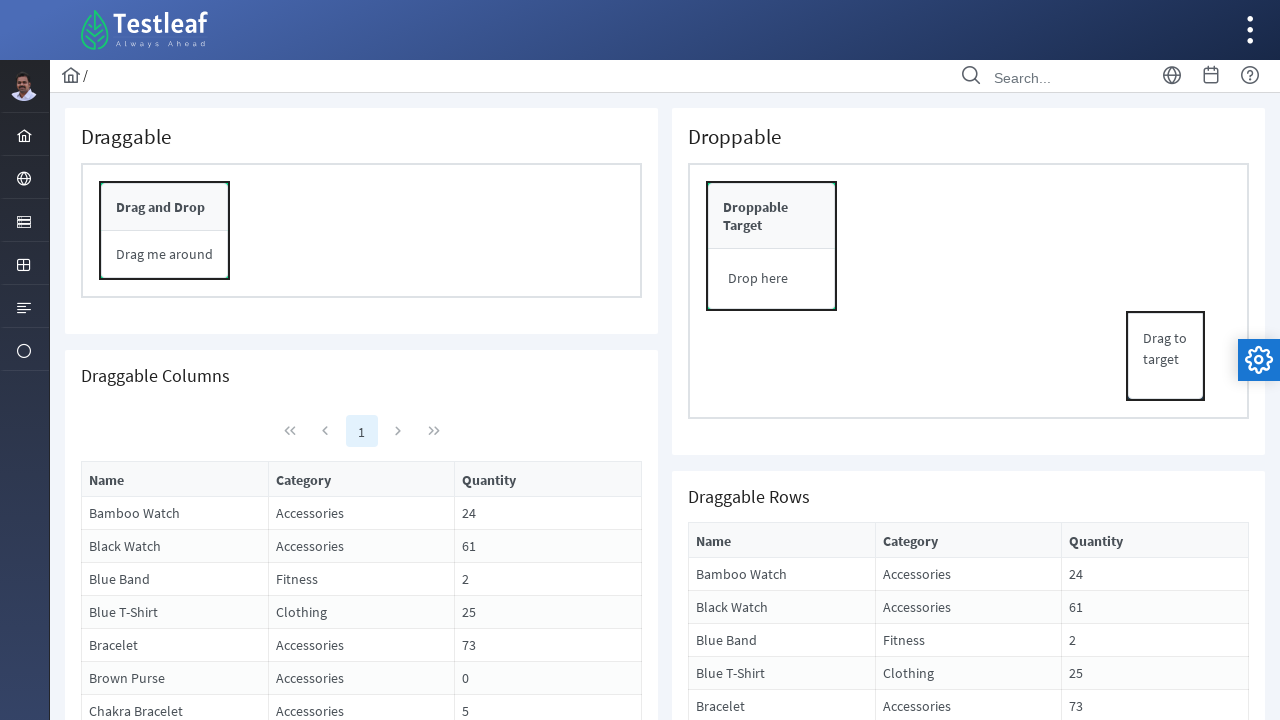

Pressed mouse button down to start drag at (165, 231)
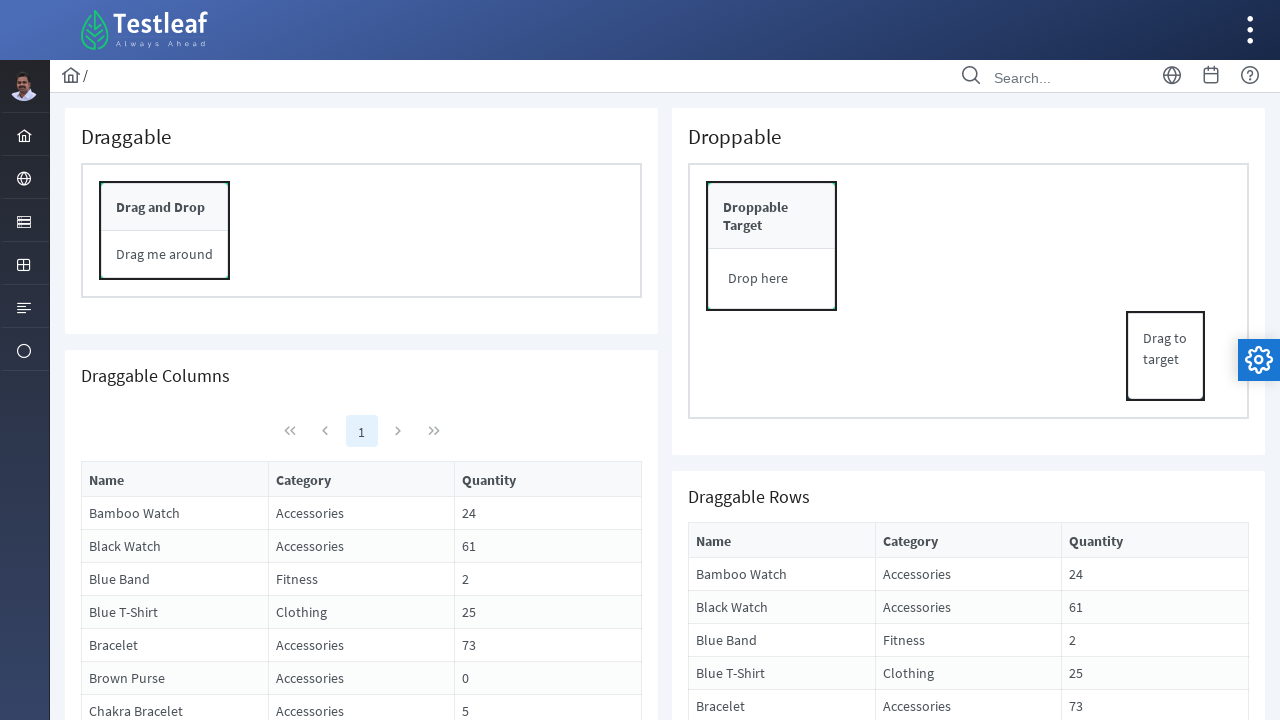

Dragged element 200 pixels to the right at (365, 231)
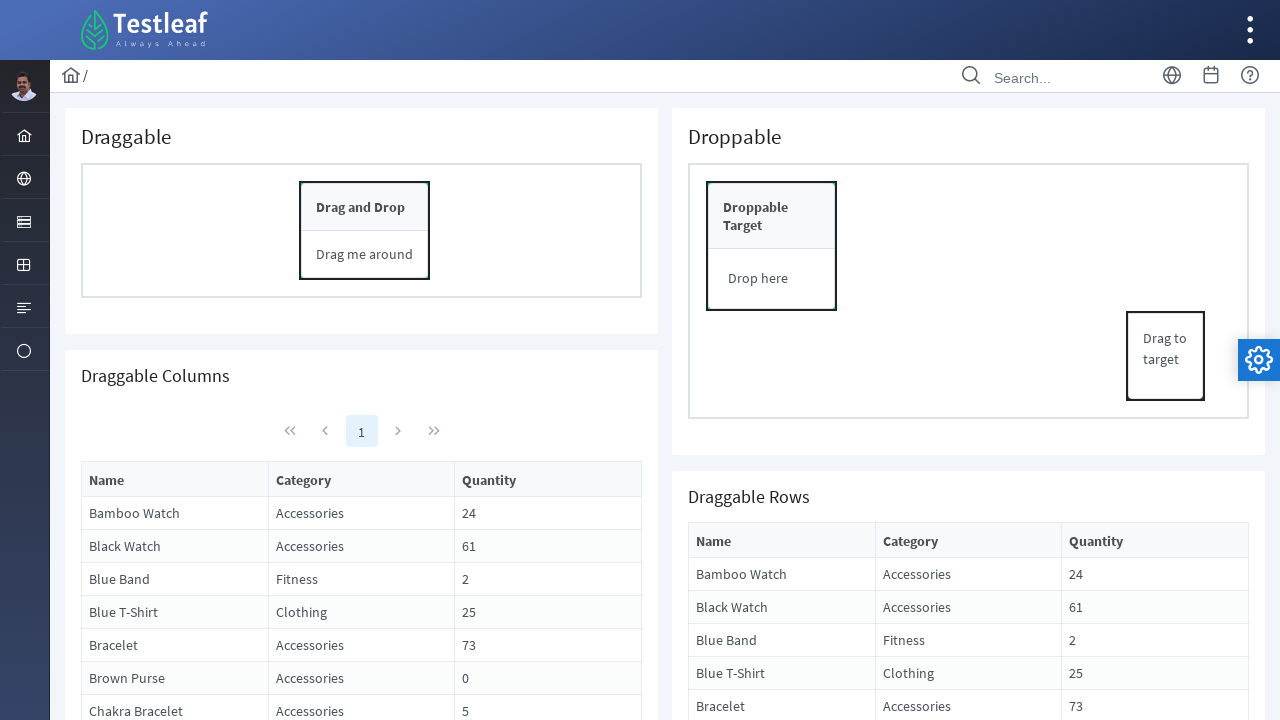

Released mouse button to complete drag and drop at (365, 231)
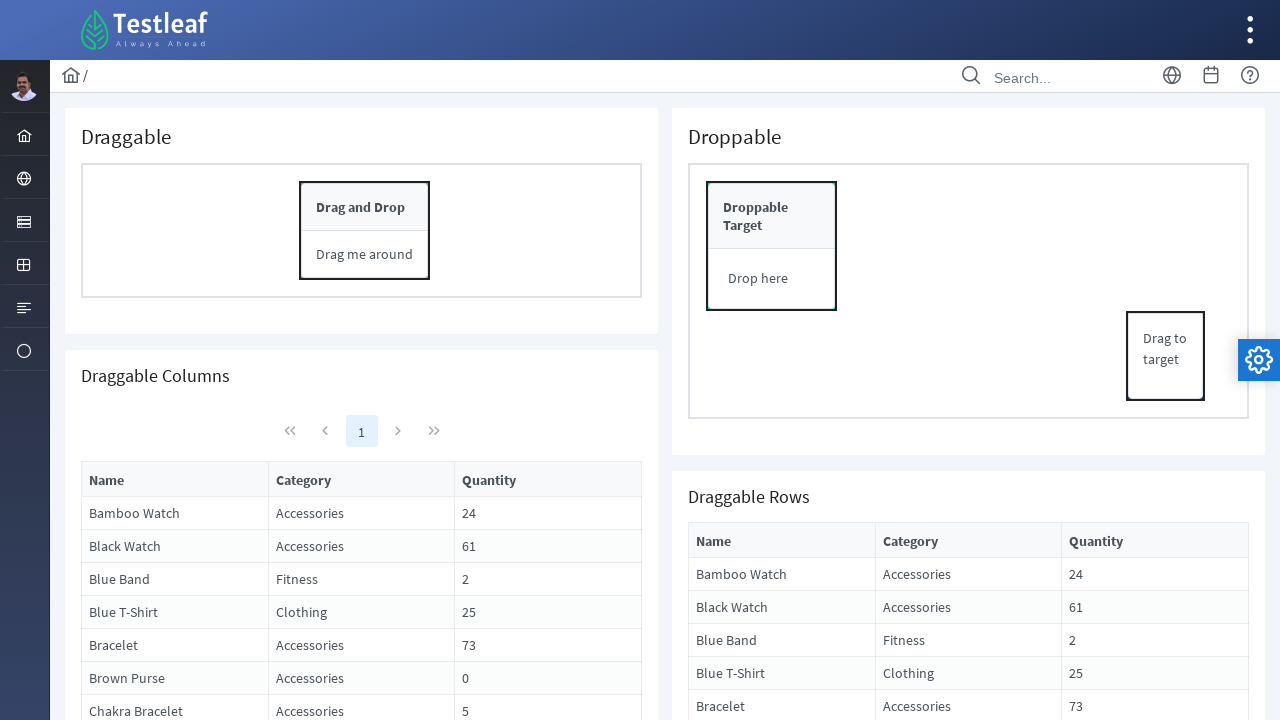

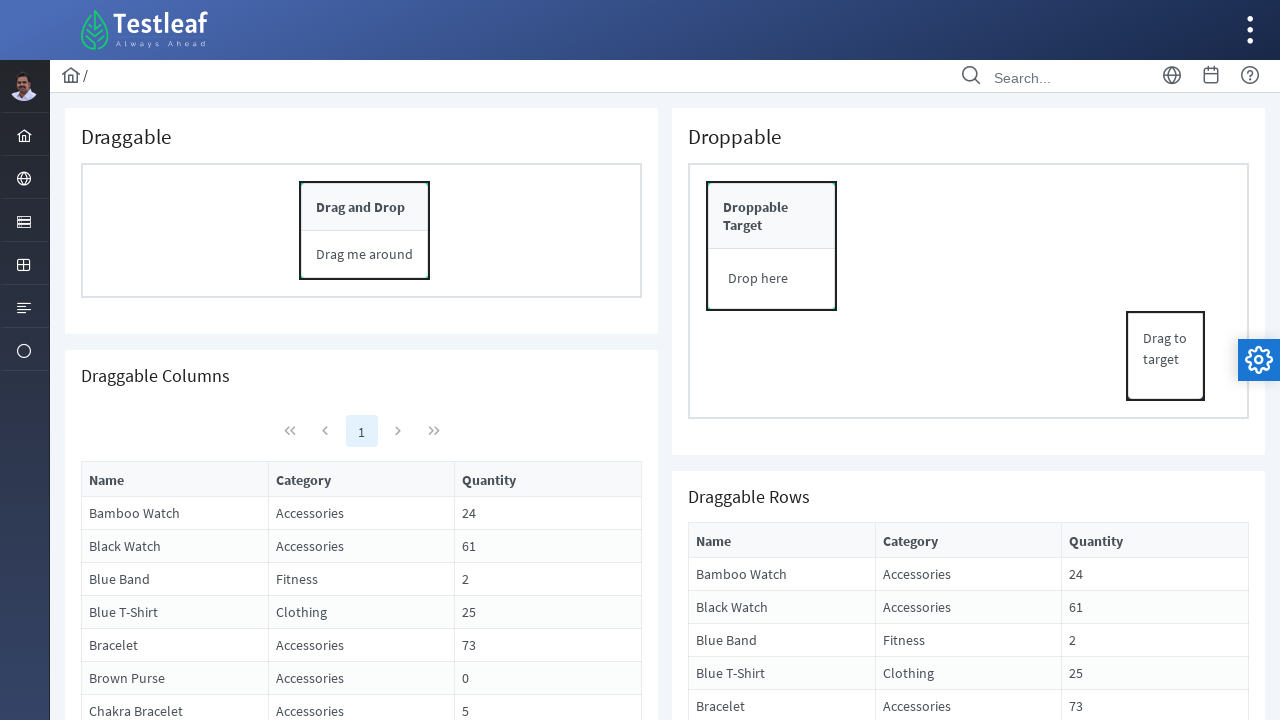